Tests explicit wait functionality by clicking a timer button and waiting for a text element to become visible

Starting URL: http://seleniumpractise.blogspot.in/2016/08/how-to-use-explicit-wait-in-selenium.html

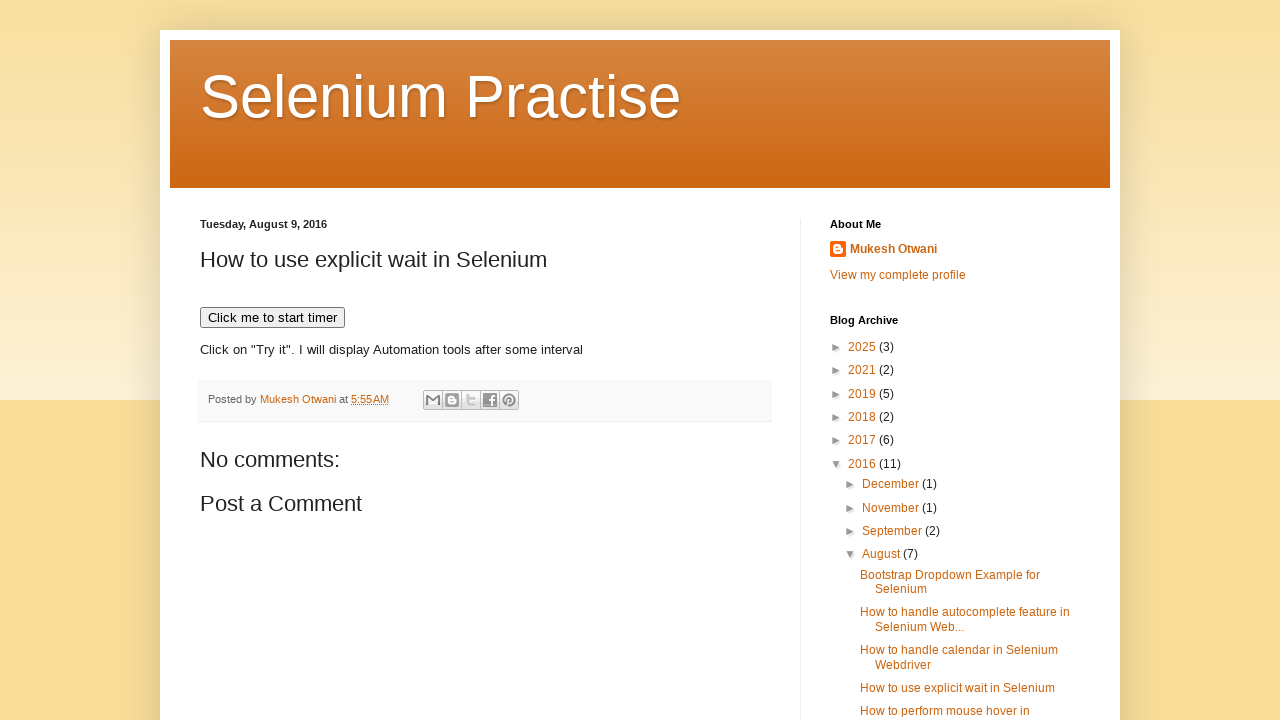

Navigated to explicit wait demo page
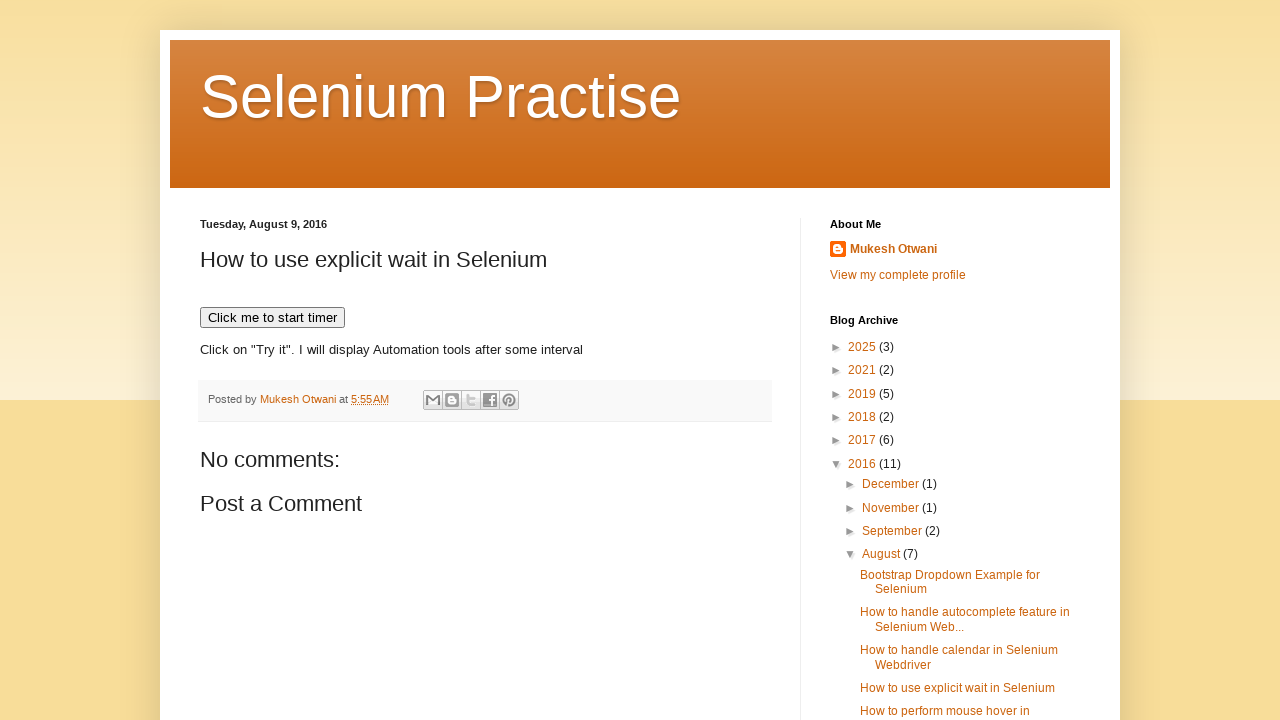

Clicked timer button to start the countdown at (272, 318) on xpath=//button[text()='Click me to start timer']
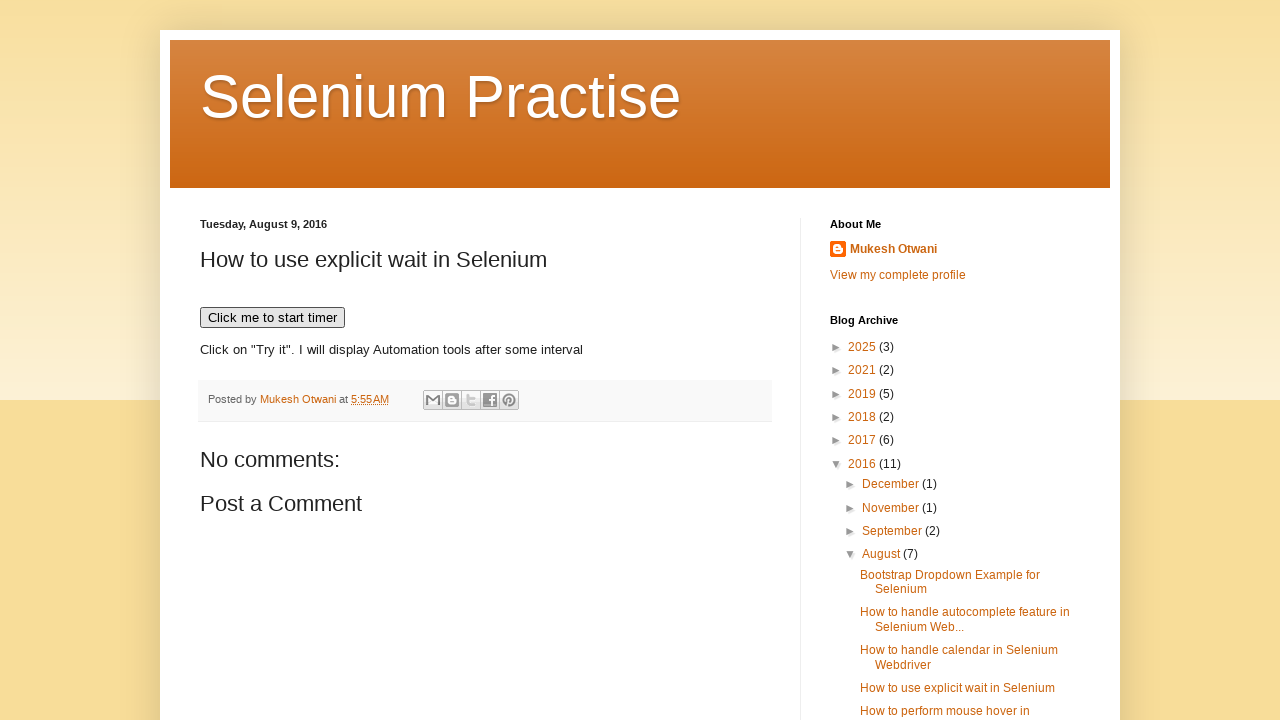

WebDriver text element became visible after explicit wait
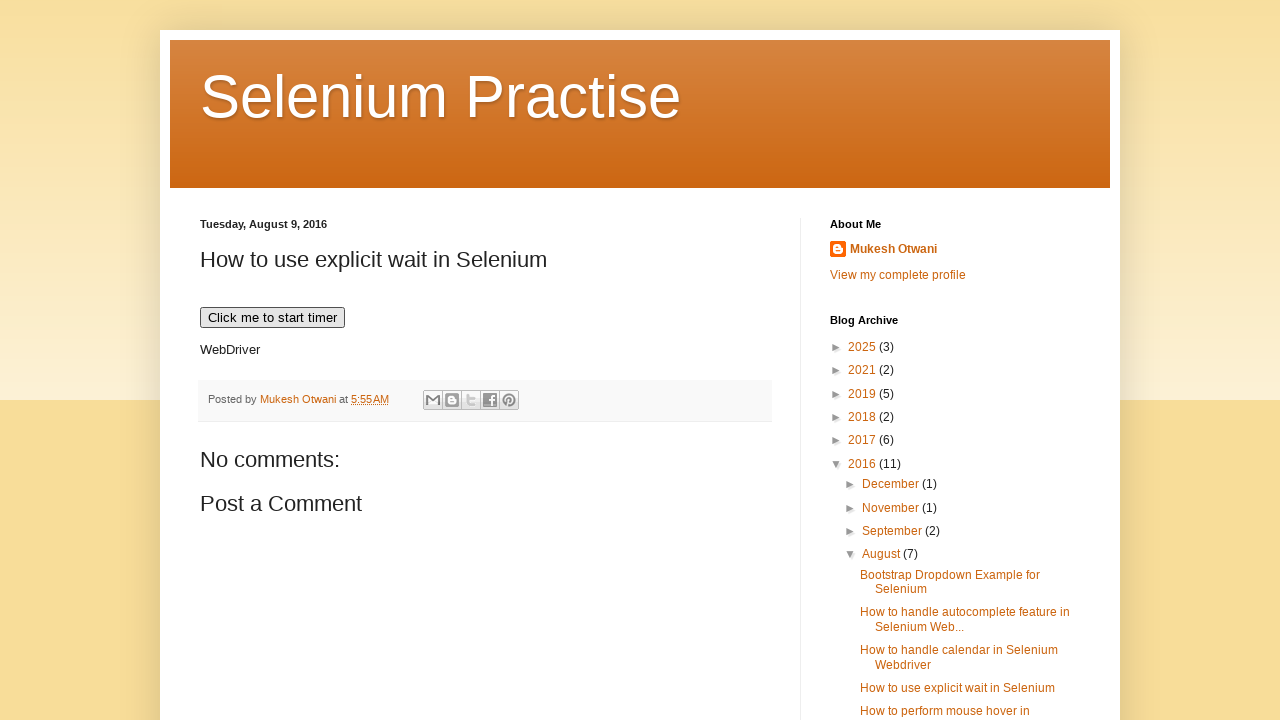

Confirmed WebDriver element is visible
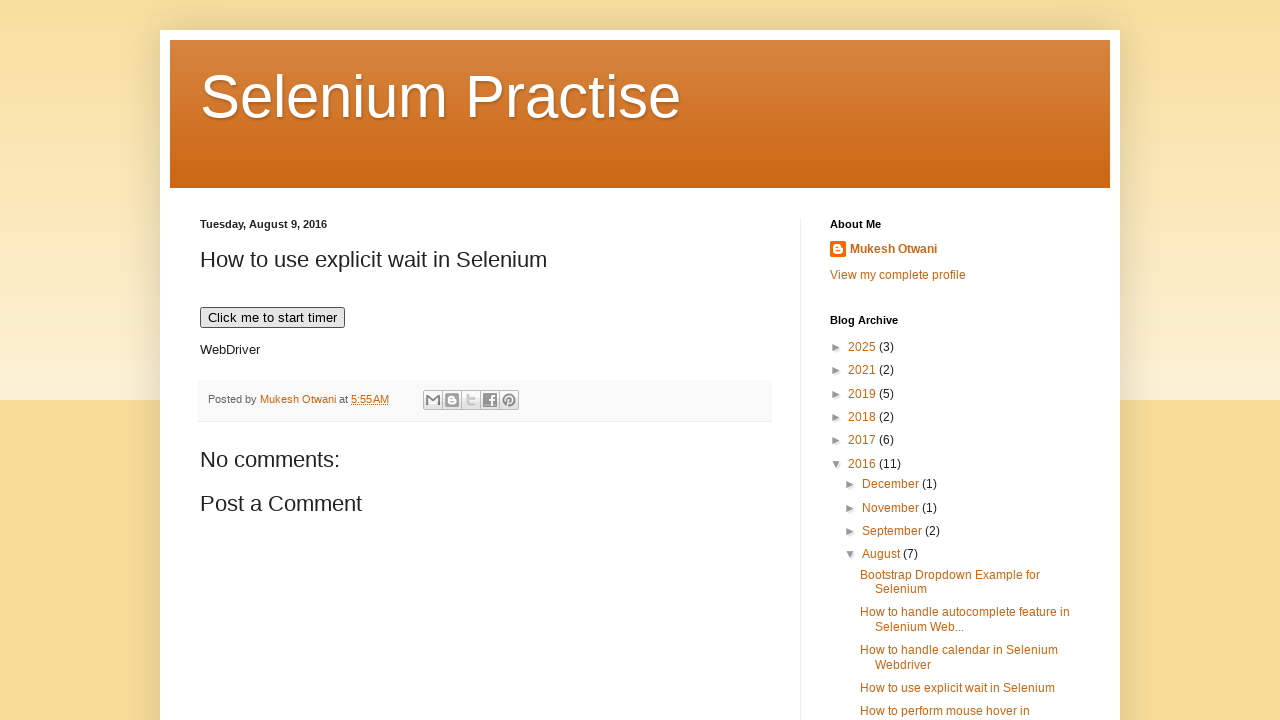

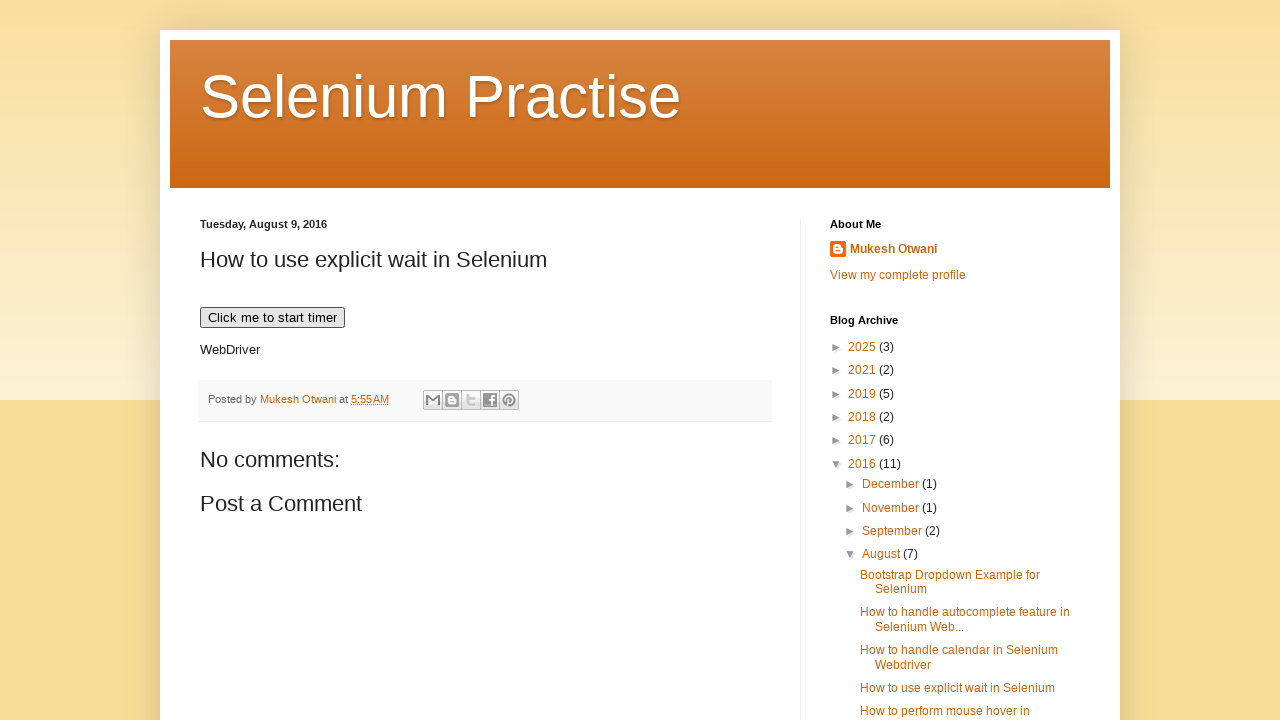